Validates CSS class of username field and fills it with data

Starting URL: https://demoqa.com/text-box

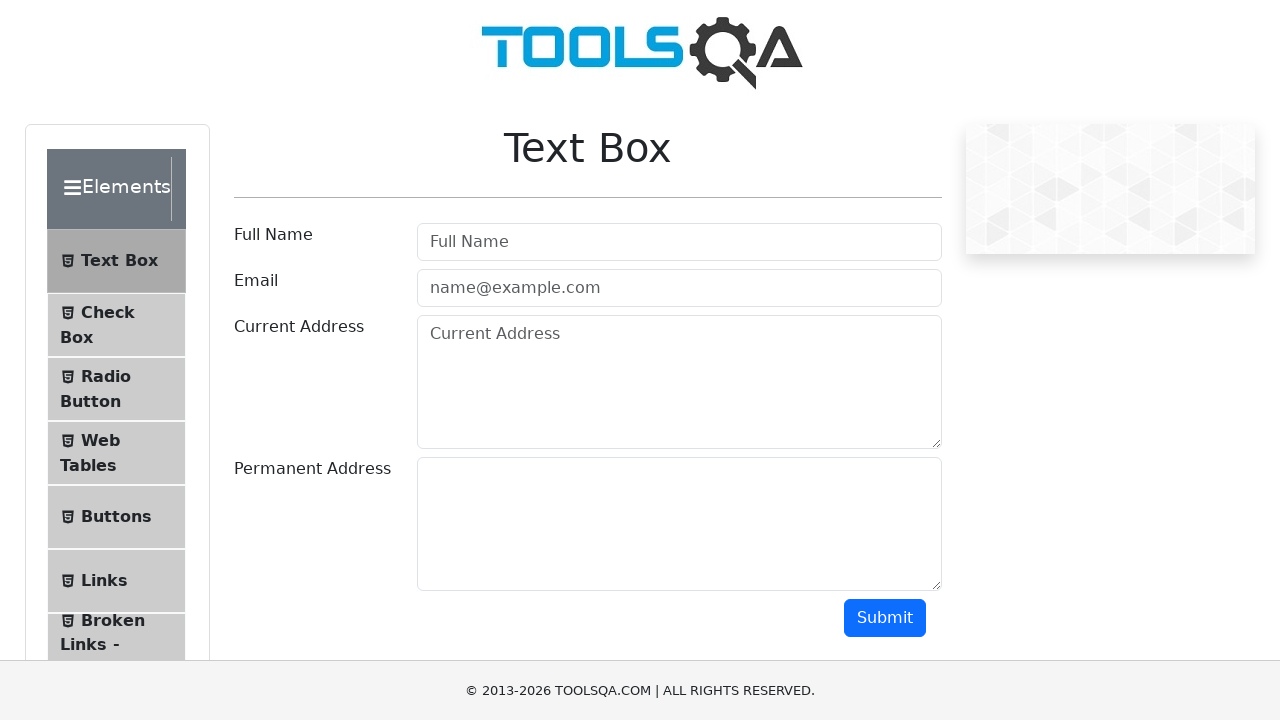

Navigated to https://demoqa.com/text-box
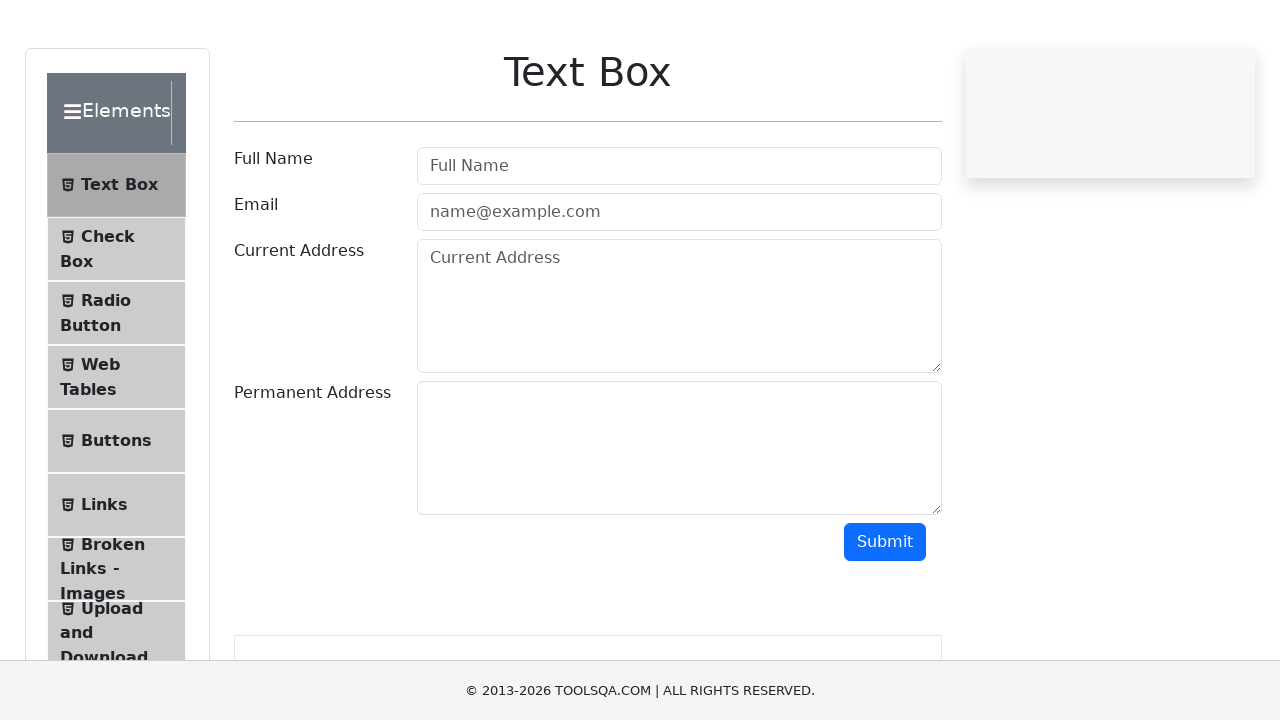

Validated that username field has 'form-control' CSS class
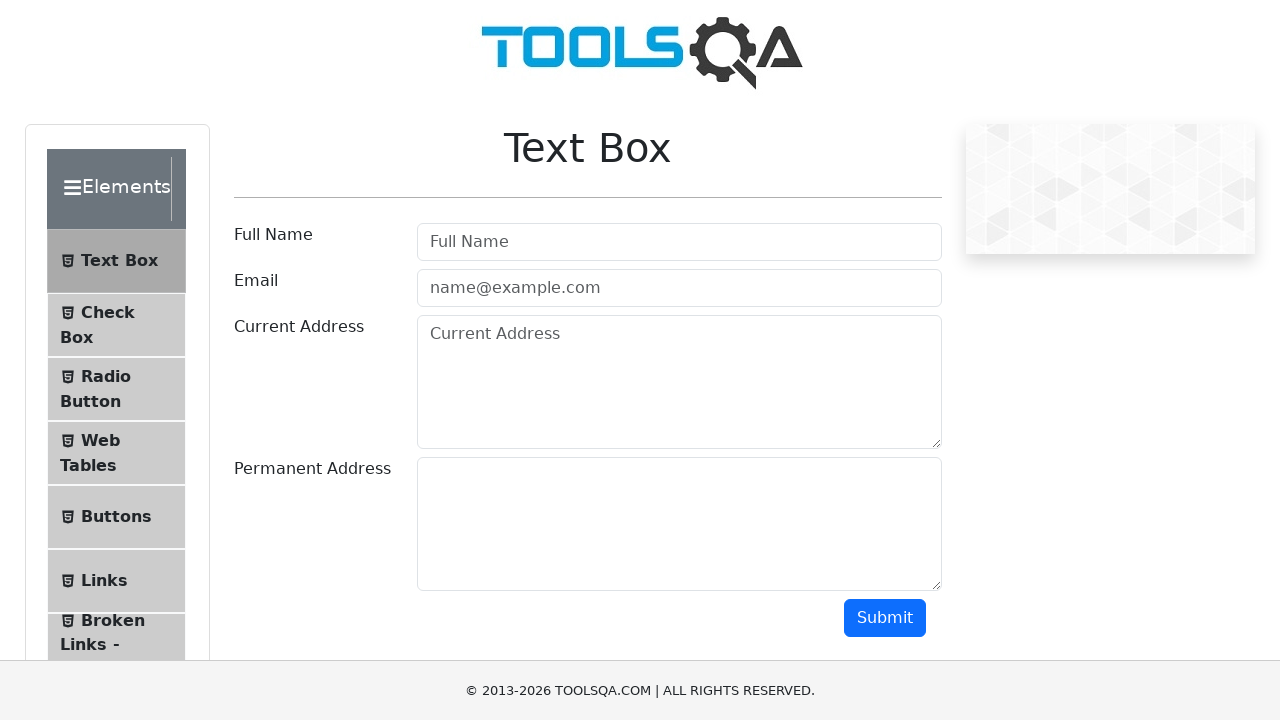

Cleared username field on #userName
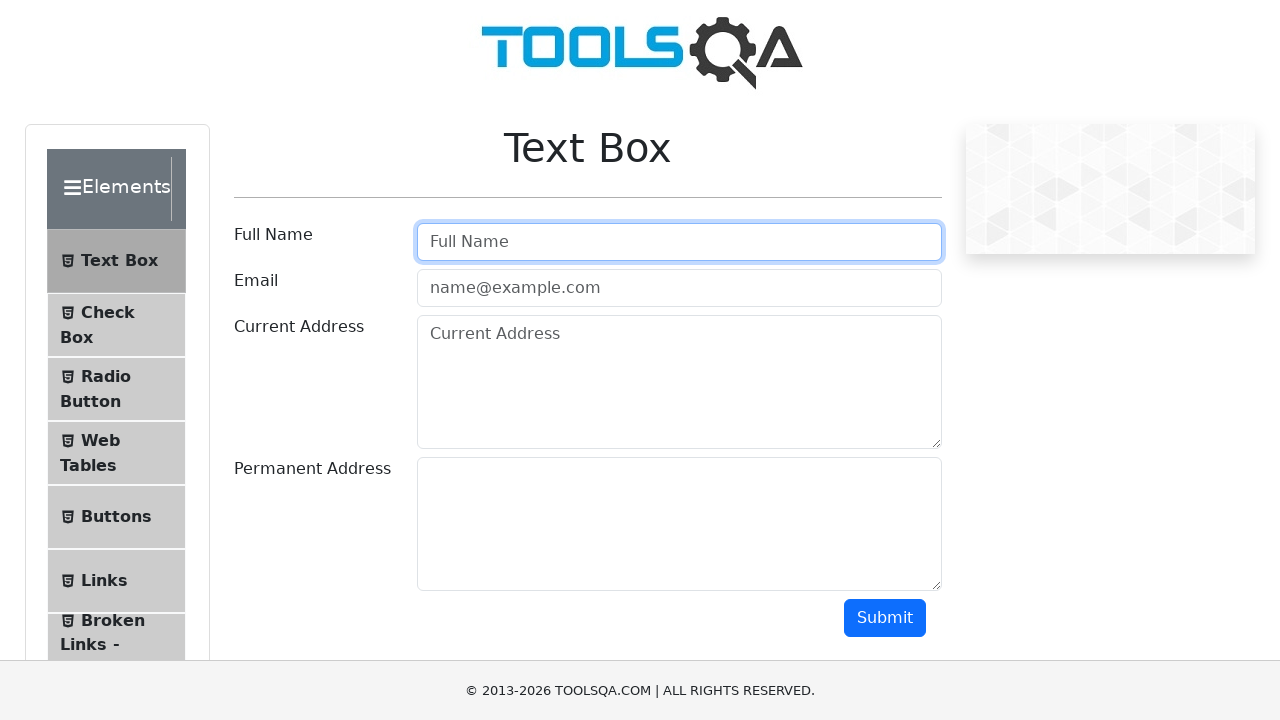

Filled username field with 'Lucho' on #userName
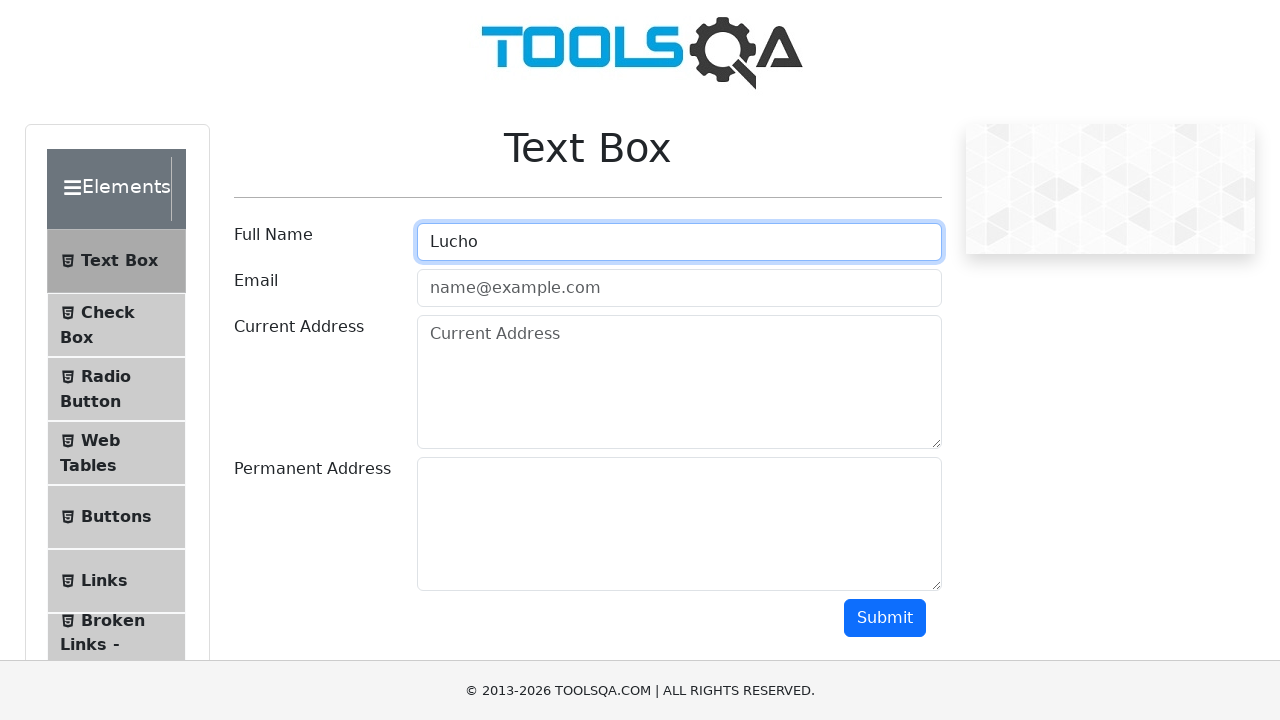

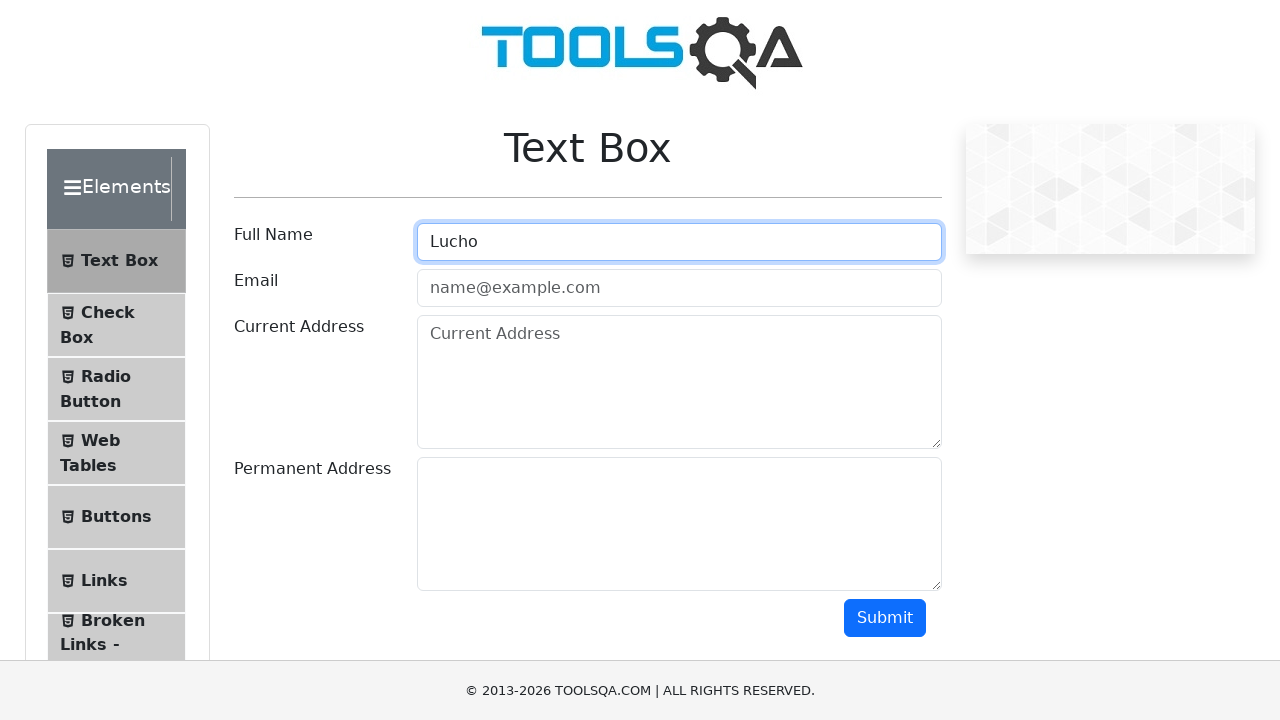